Navigates to Greens Tech course content page, hovers over course menu, right-clicks on RPA option, and performs keyboard navigation through context menu

Starting URL: http://greenstech.in/selenium-course-content.html

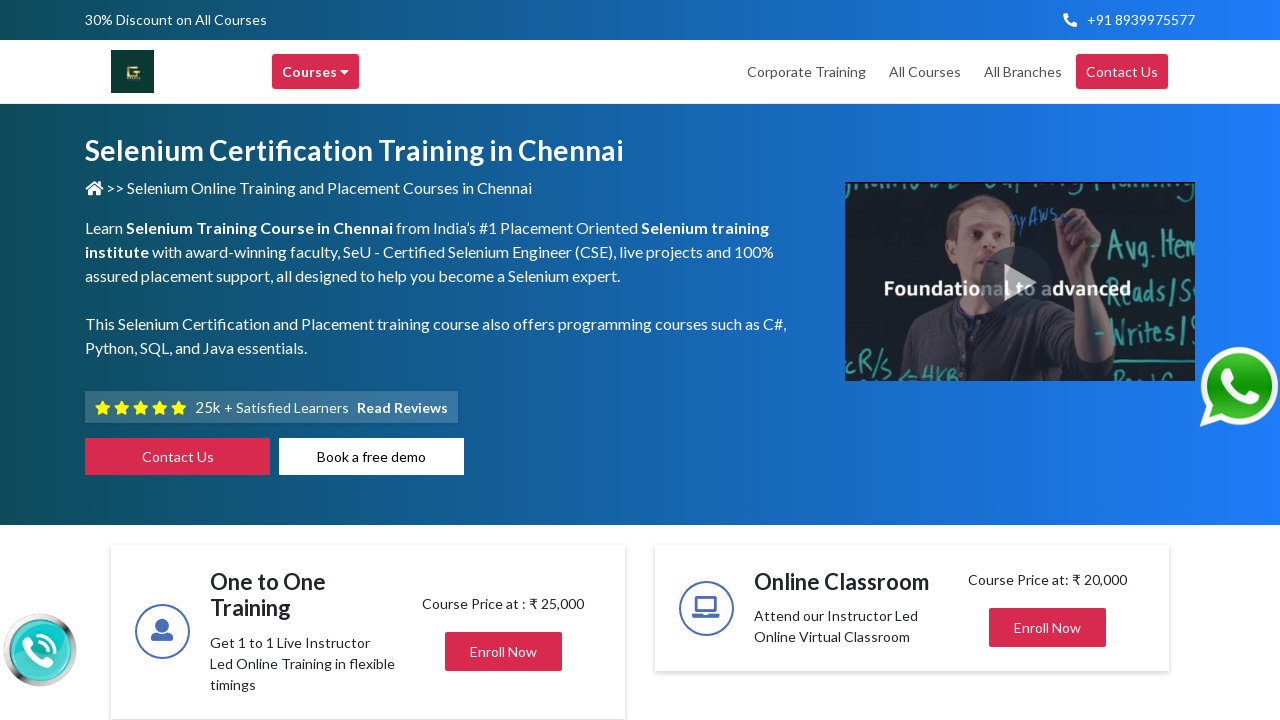

Hovered over course menu header at (316, 72) on div.header-browse-greens
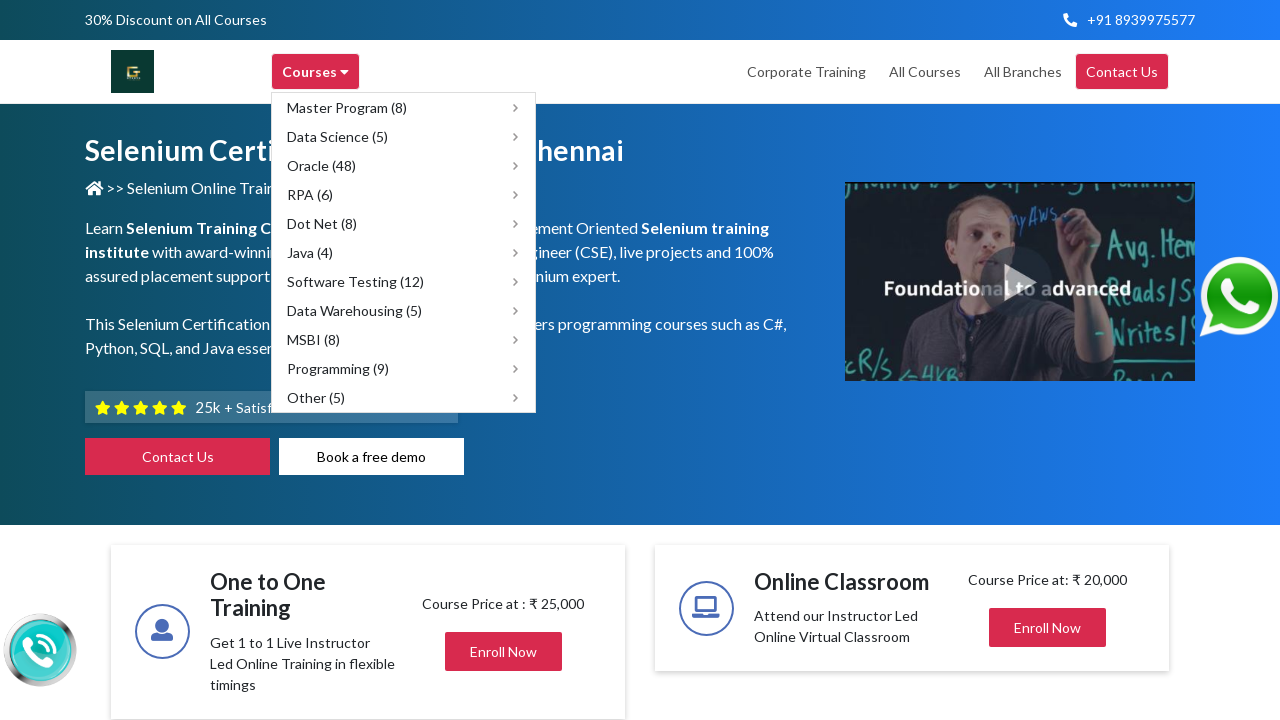

Right-clicked on RPA option to open context menu at (310, 194) on //span[text()='RPA (6)']
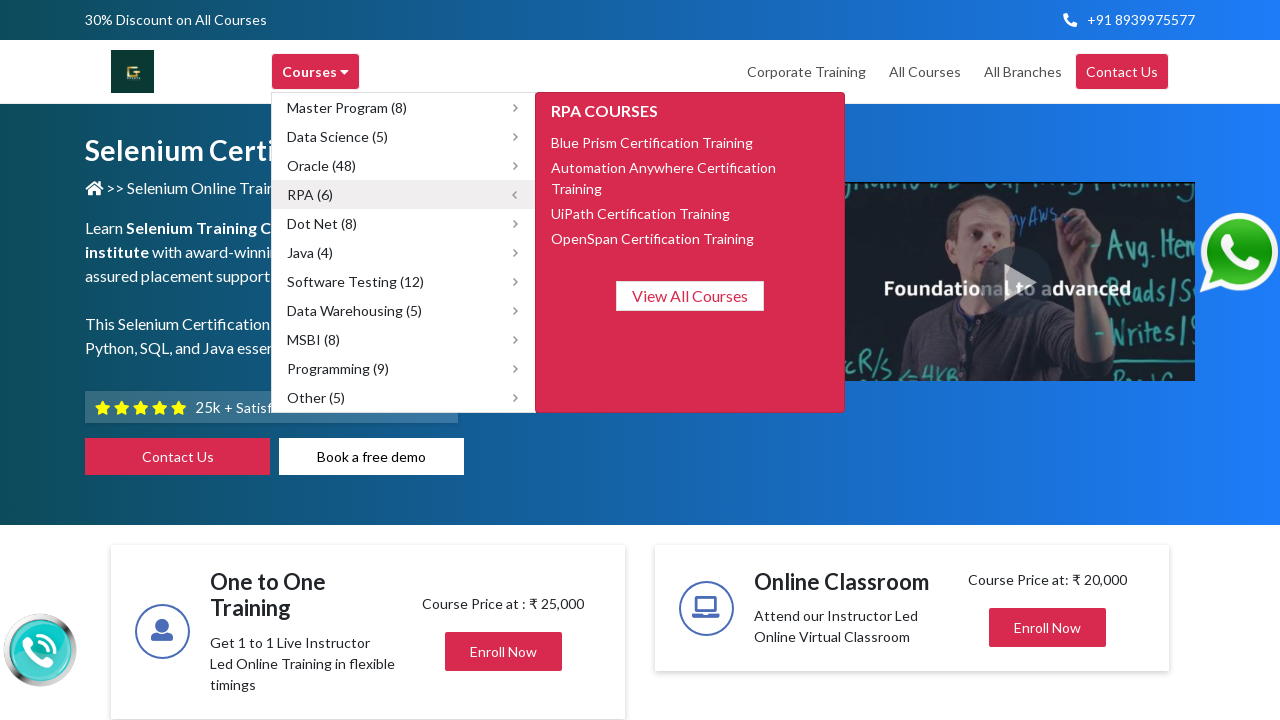

Pressed ArrowDown in context menu (iteration 1/10)
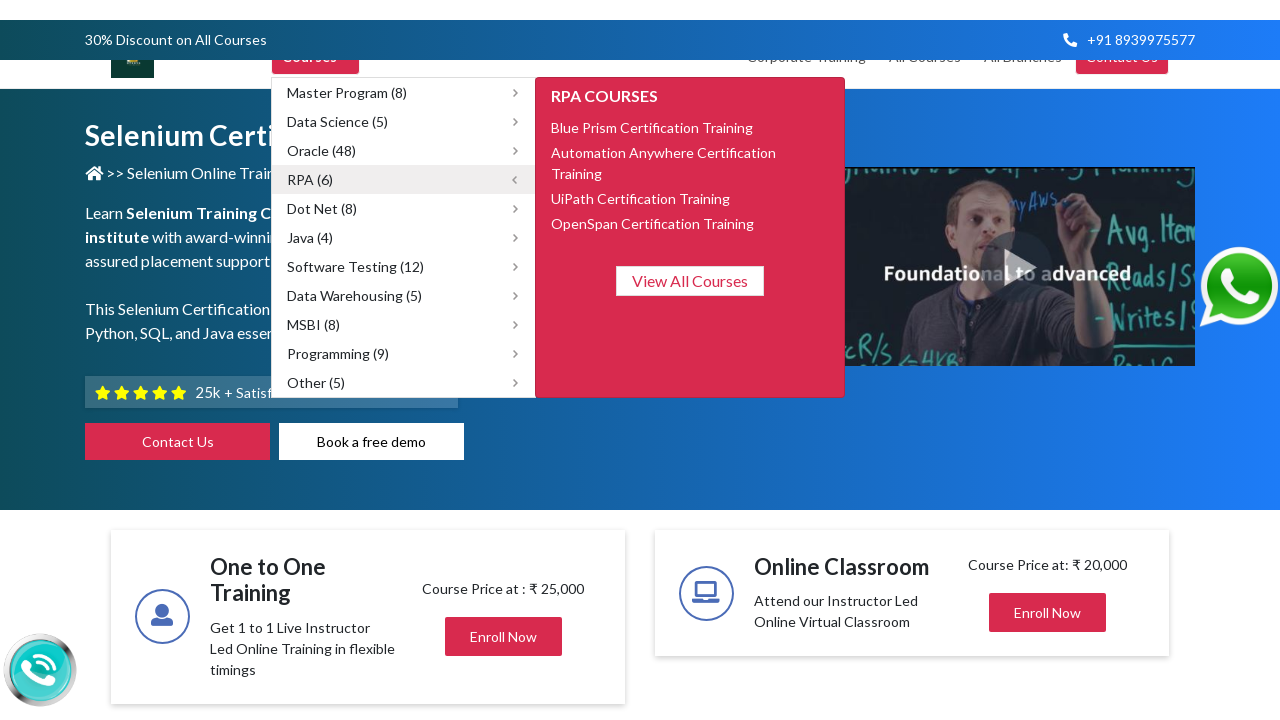

Pressed ArrowDown in context menu (iteration 2/10)
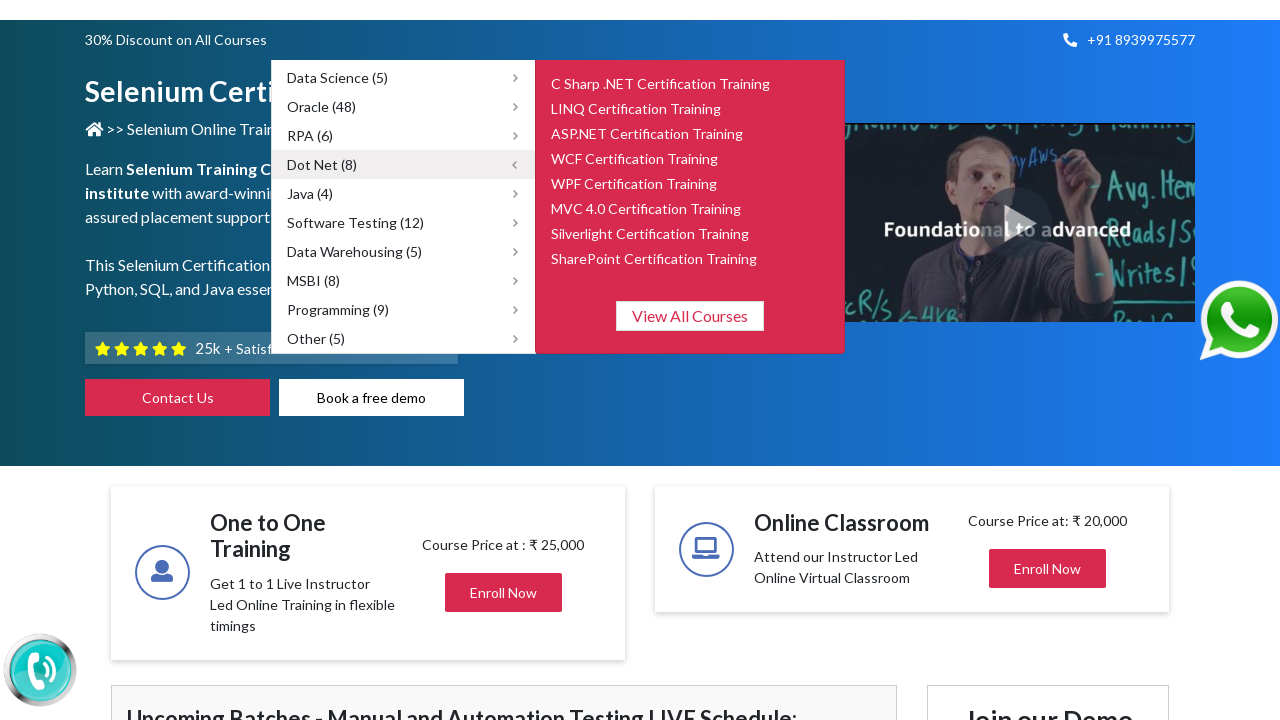

Pressed ArrowDown in context menu (iteration 3/10)
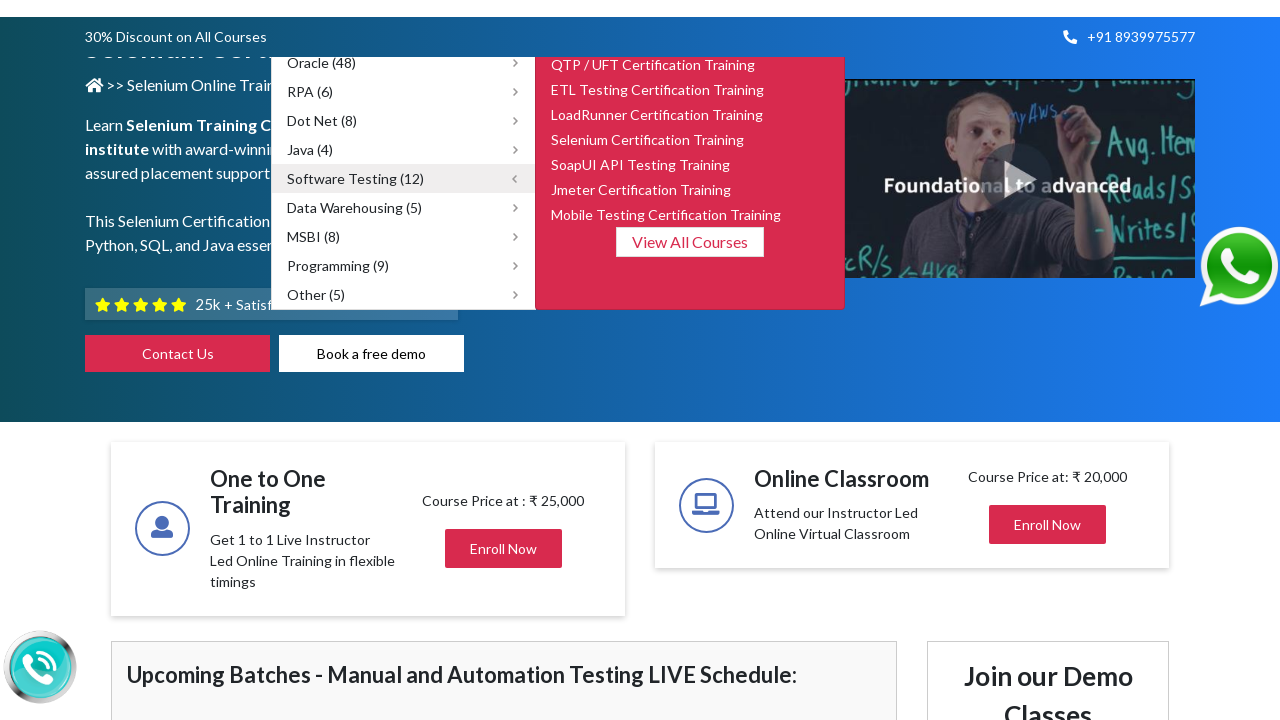

Pressed ArrowDown in context menu (iteration 4/10)
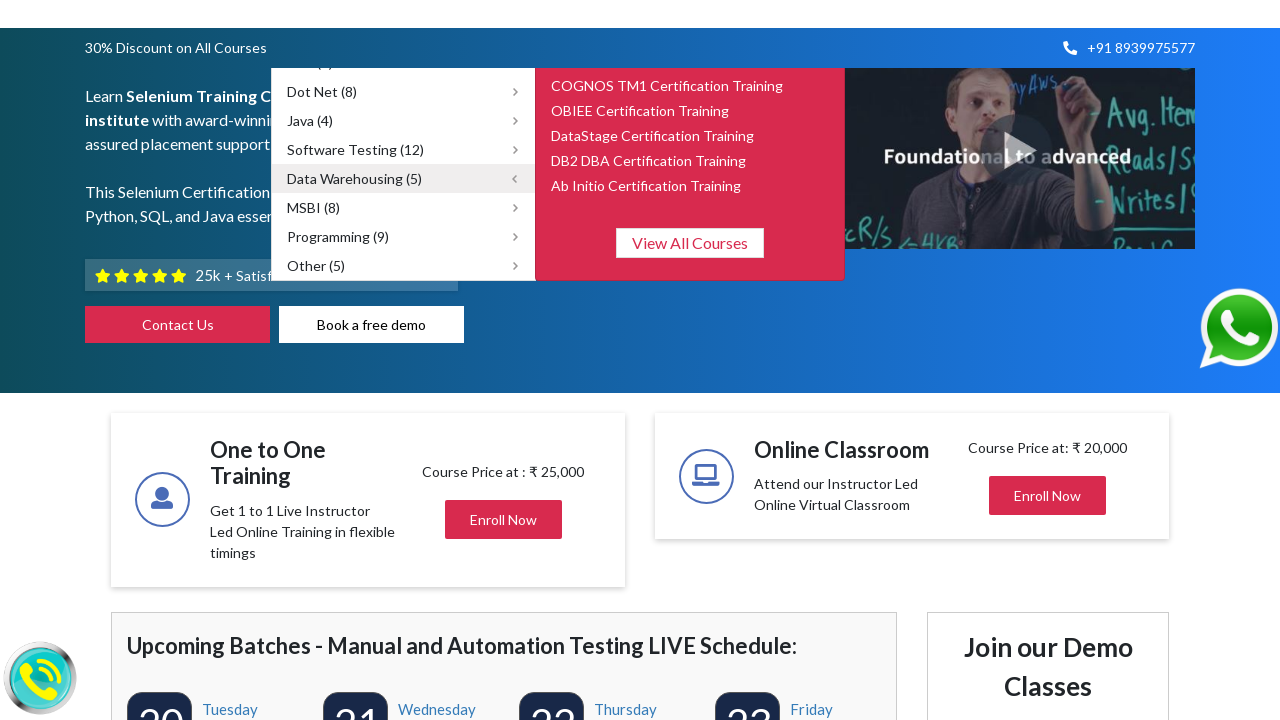

Pressed ArrowDown in context menu (iteration 5/10)
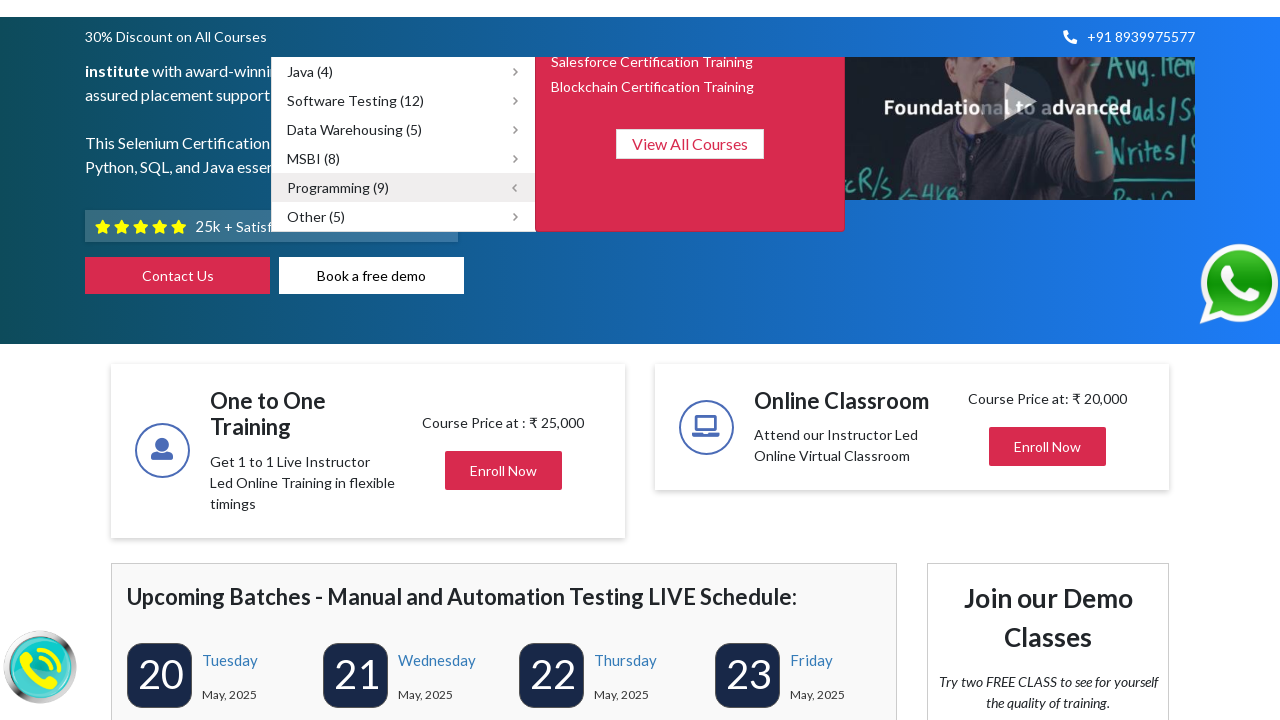

Pressed ArrowDown in context menu (iteration 6/10)
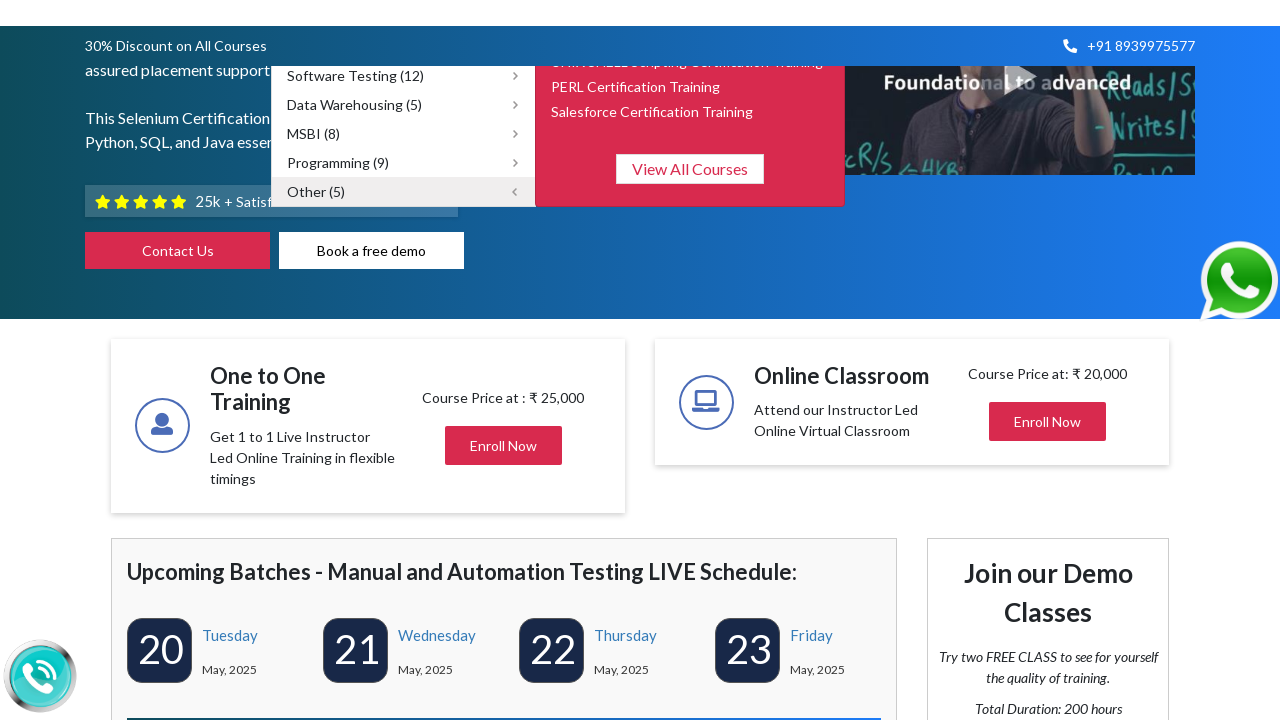

Pressed ArrowDown in context menu (iteration 7/10)
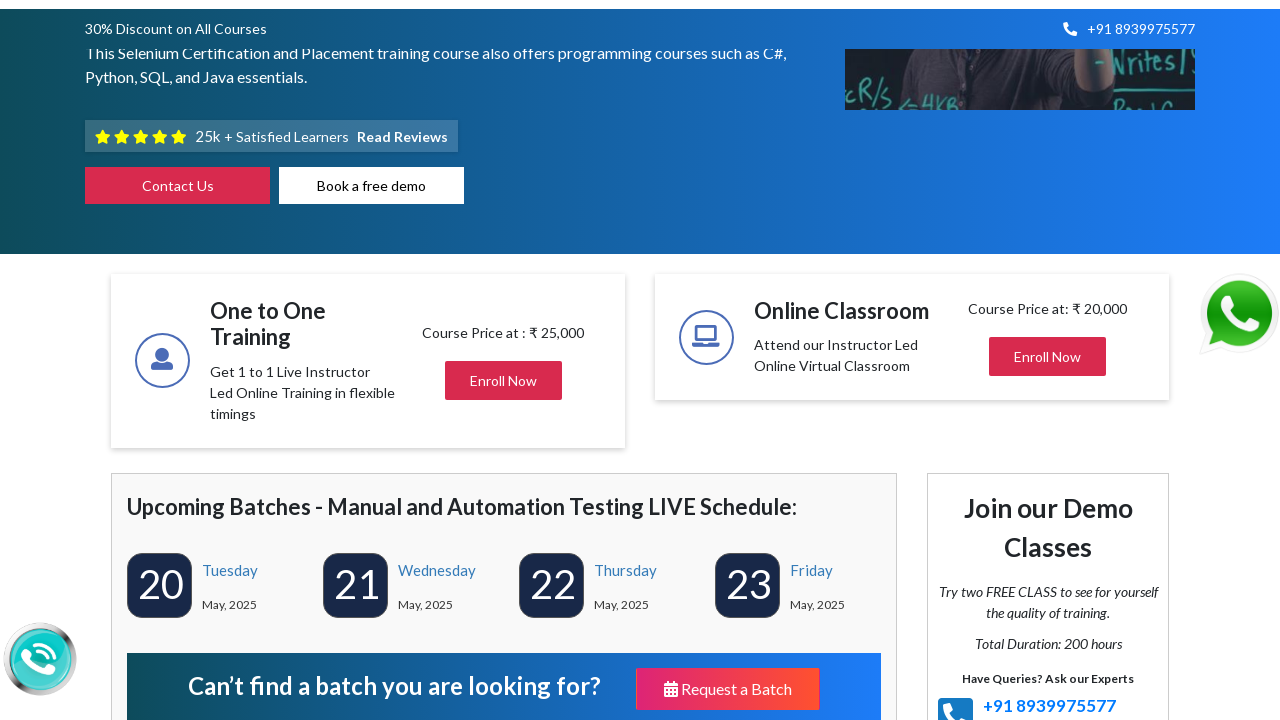

Pressed ArrowDown in context menu (iteration 8/10)
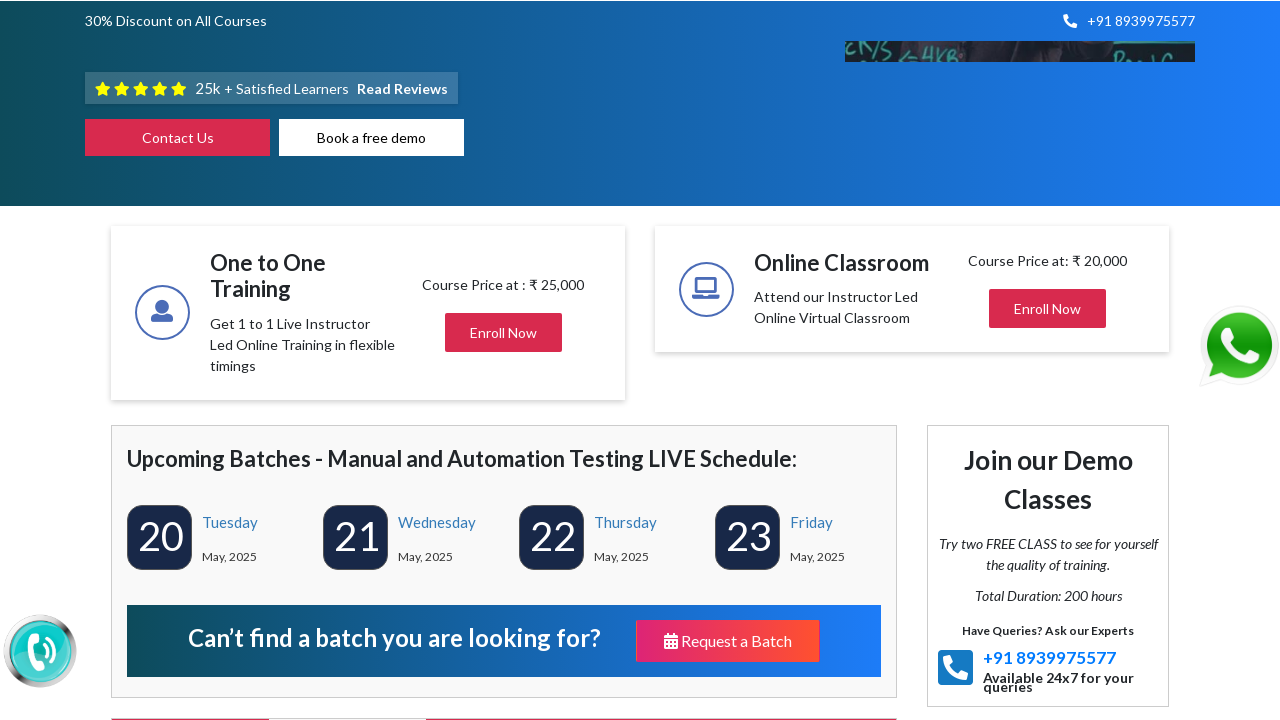

Pressed ArrowDown in context menu (iteration 9/10)
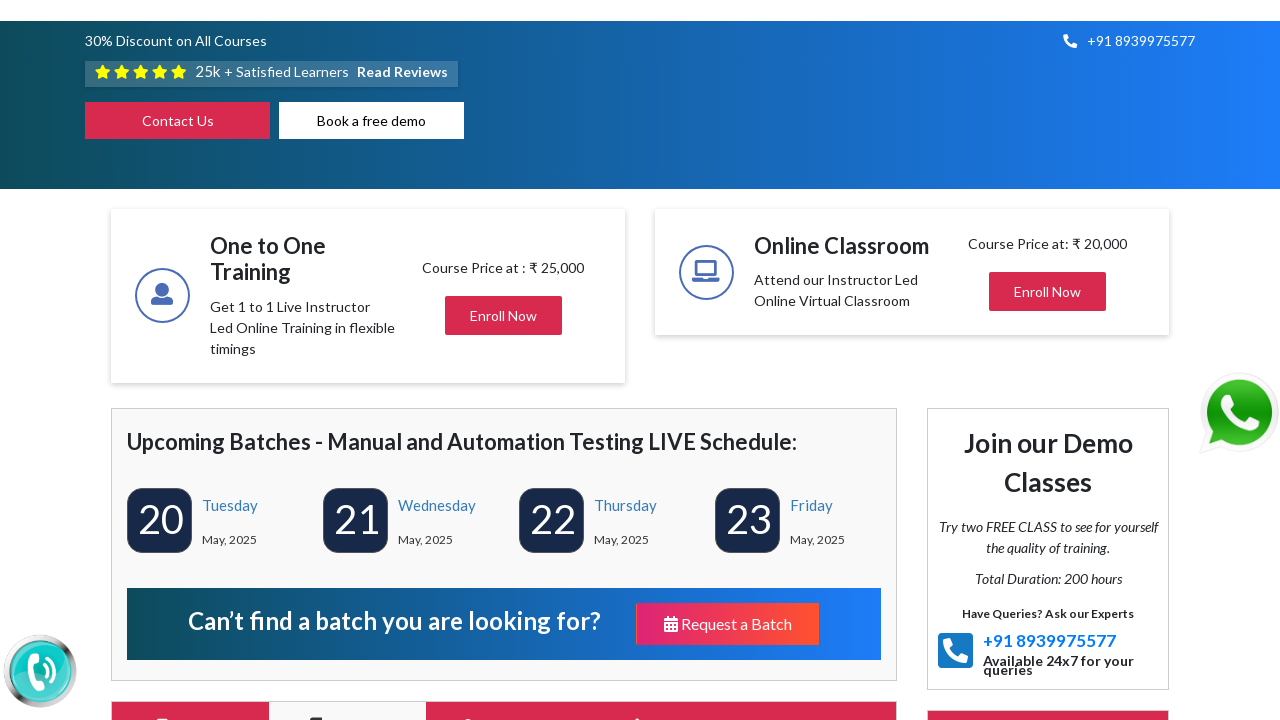

Pressed ArrowDown in context menu (iteration 10/10)
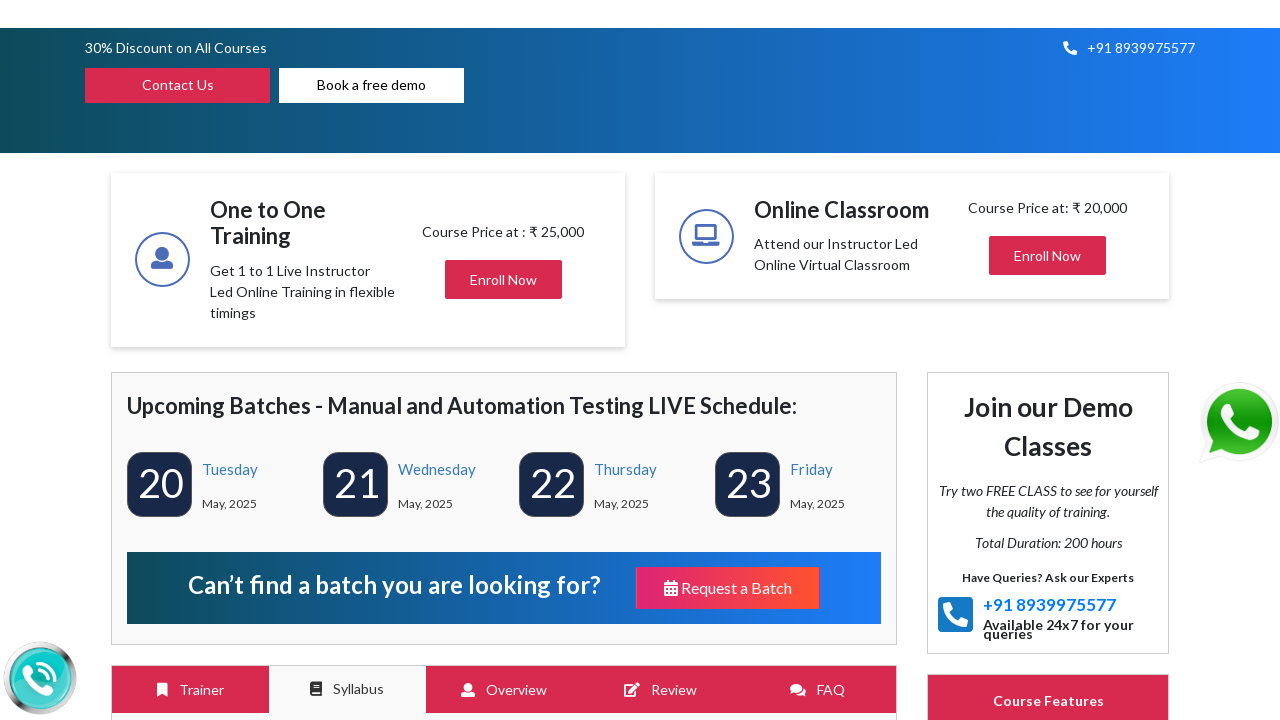

Pressed Enter to select option from context menu
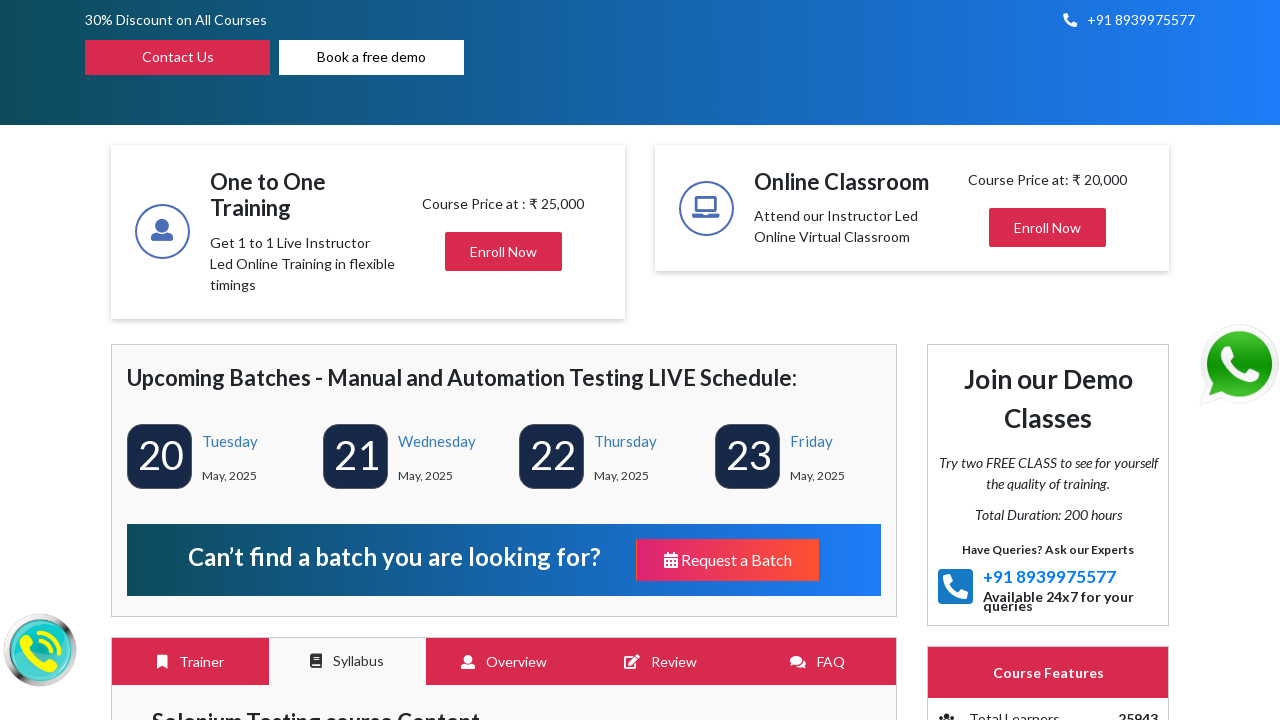

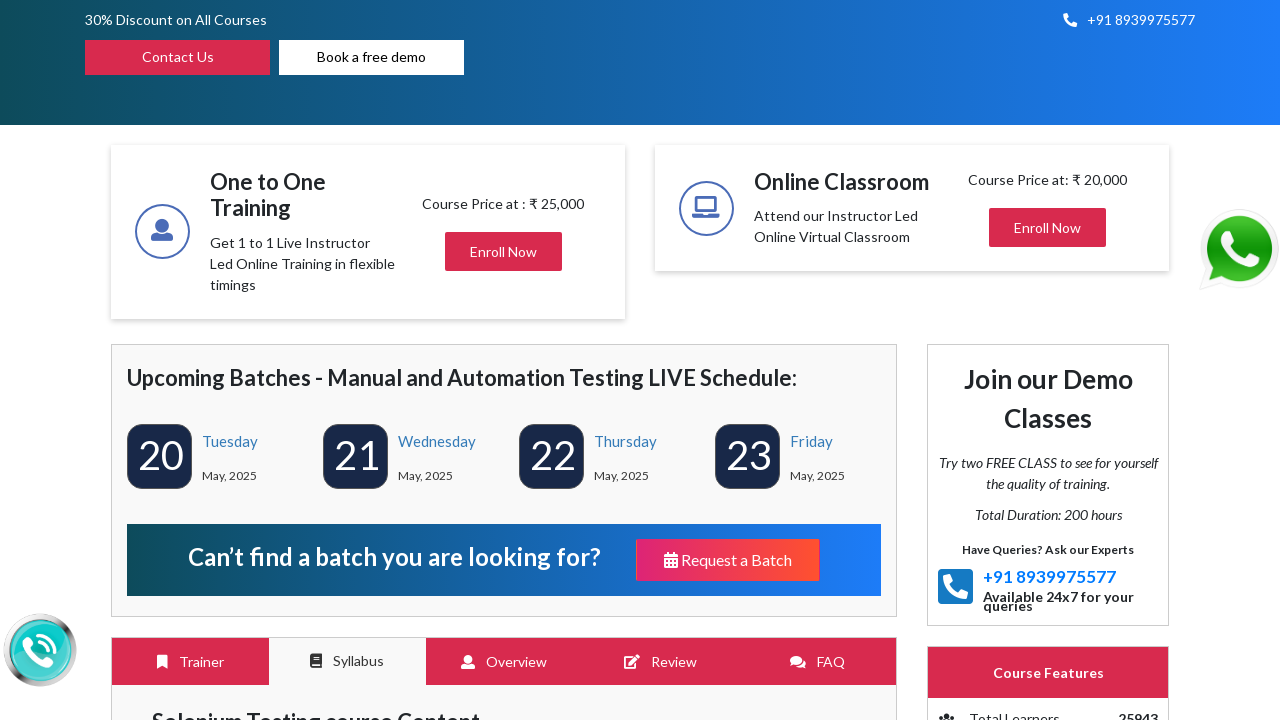